Tests negative zip code validation by entering an invalid 3-digit zip code and verifying error message appears

Starting URL: https://sharelane.com/cgi-bin/register.py

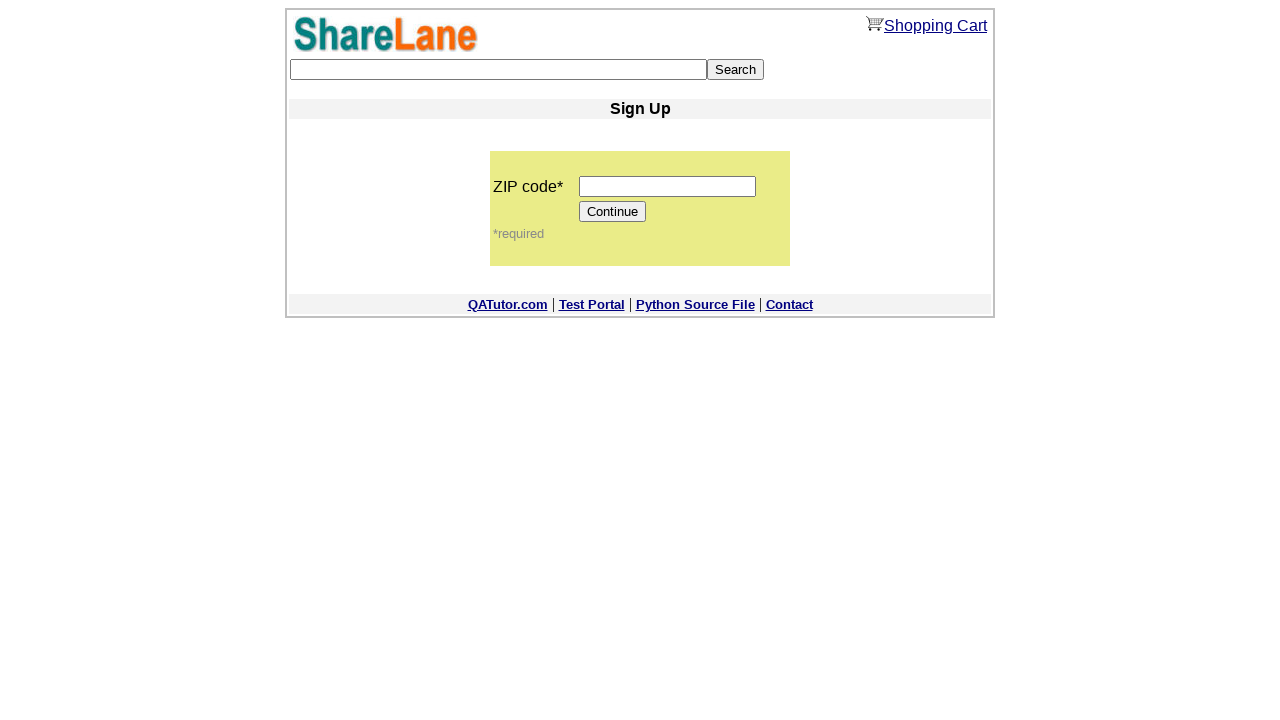

Filled zip code field with invalid 3-digit code '123' on input[name='zip_code']
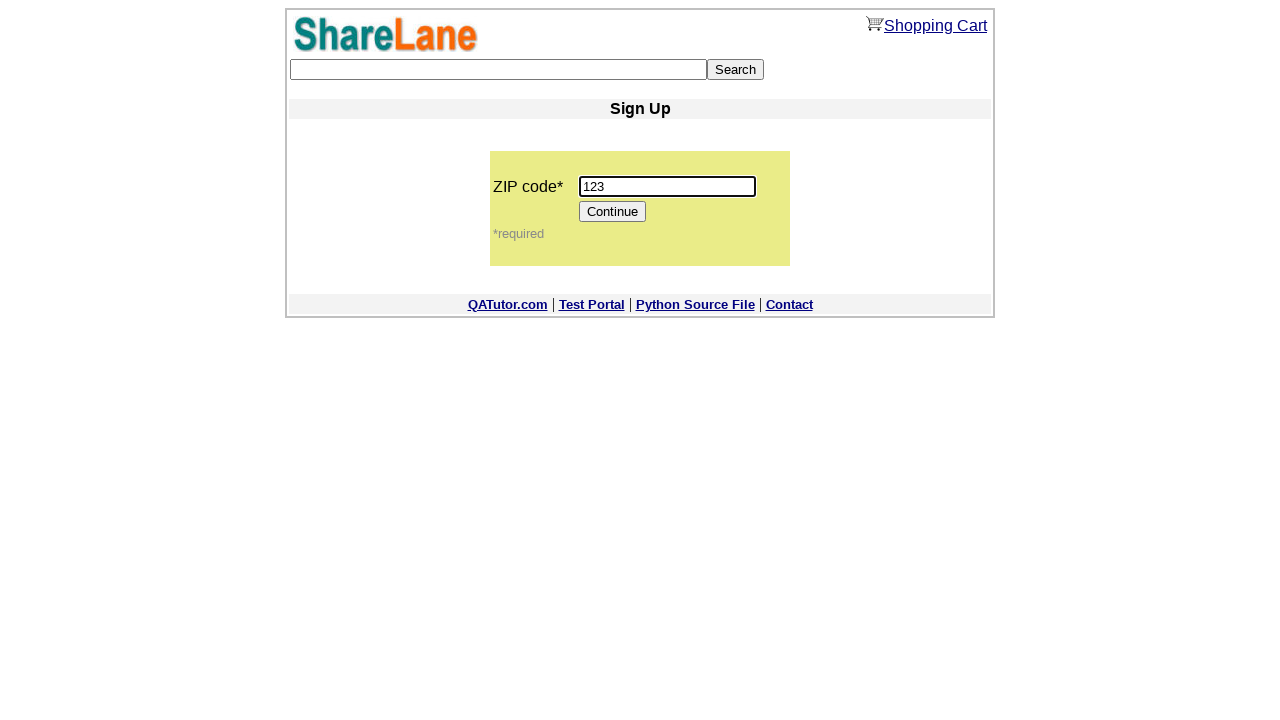

Clicked Continue button at (613, 212) on input[value='Continue']
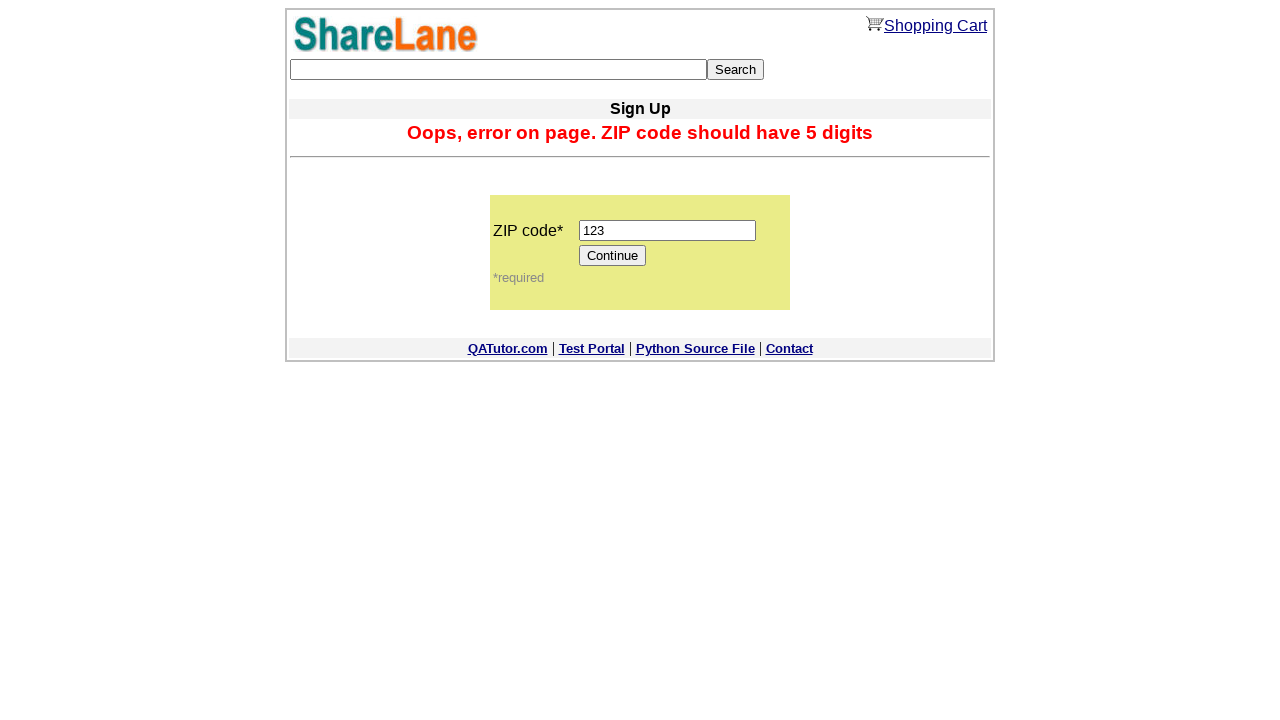

Verified error message appeared for invalid zip code
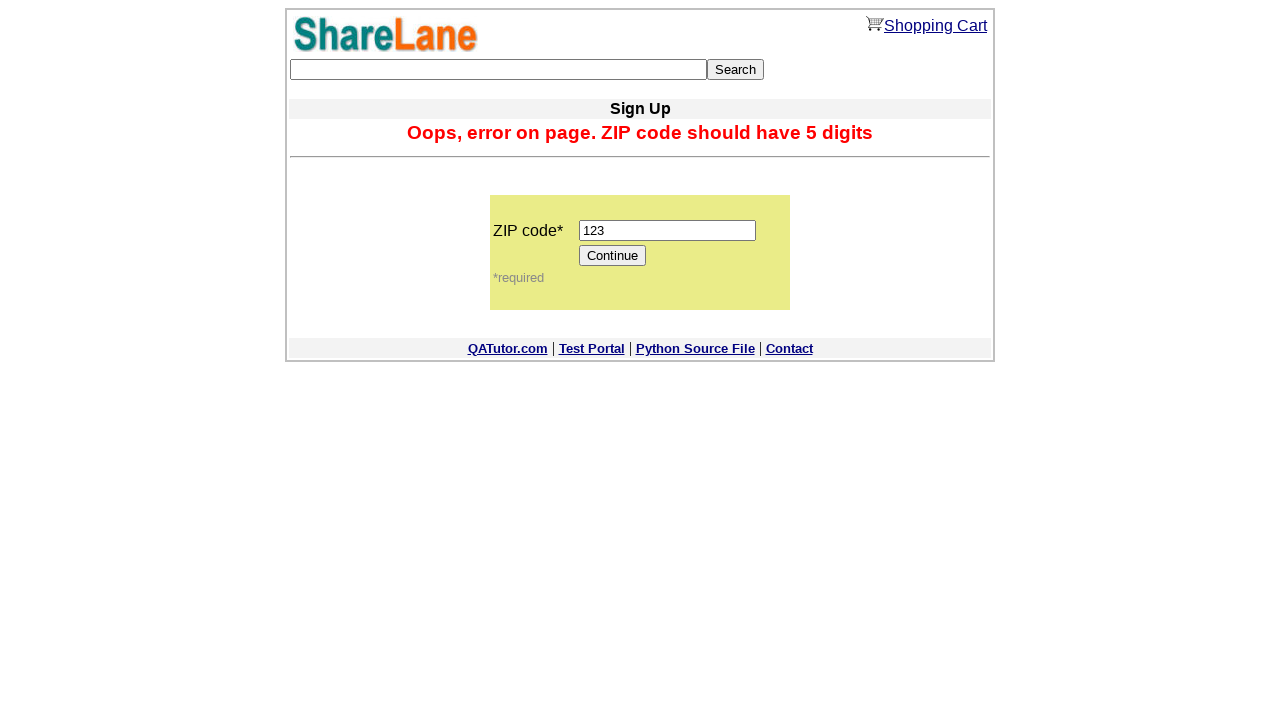

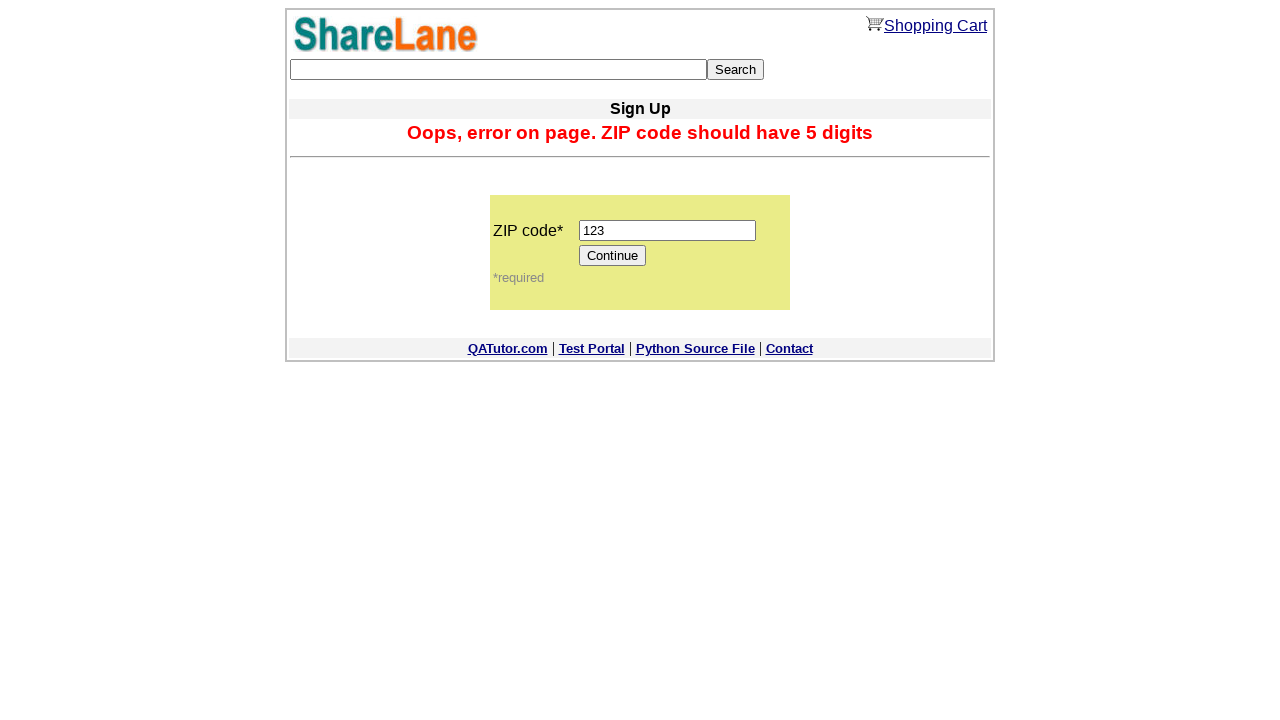